Tests select menu functionality by opening dropdown menus and selecting options - first selecting a random speed option, then selecting a specific file option from dropdown menus.

Starting URL: https://seleniumui.moderntester.pl/selectmenu.php

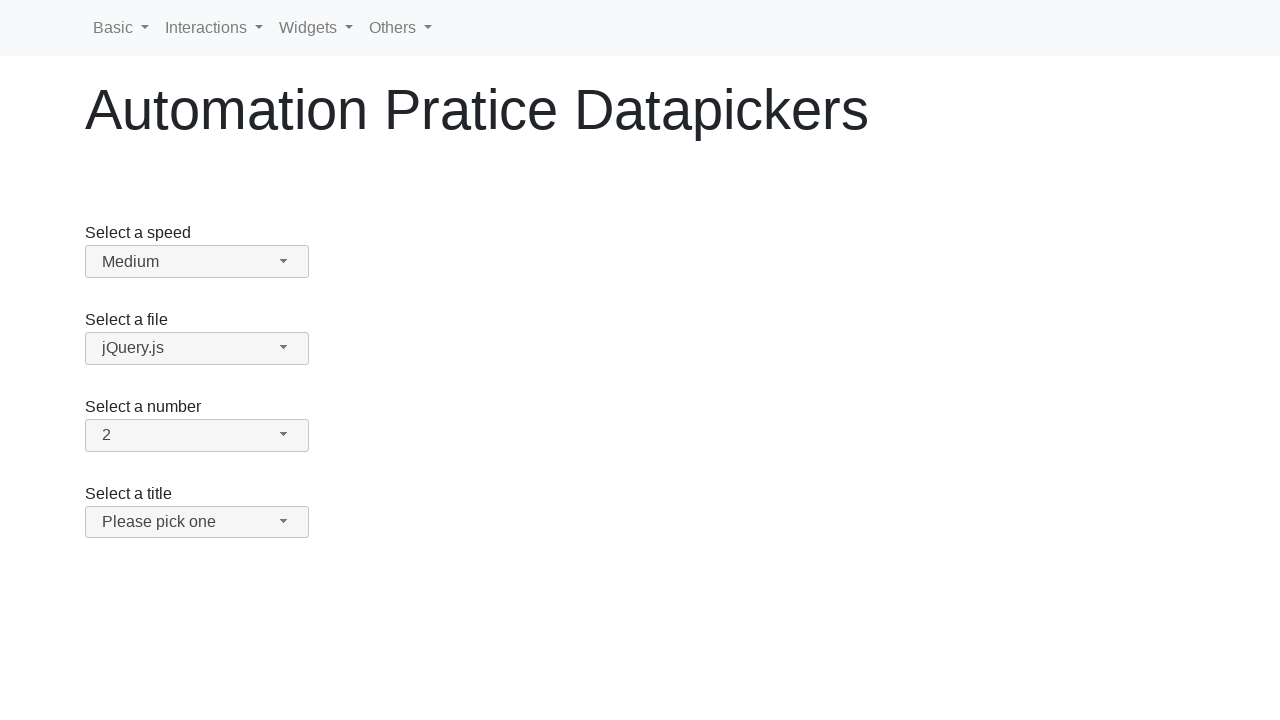

Clicked speed button to open dropdown menu at (197, 262) on #speed-button
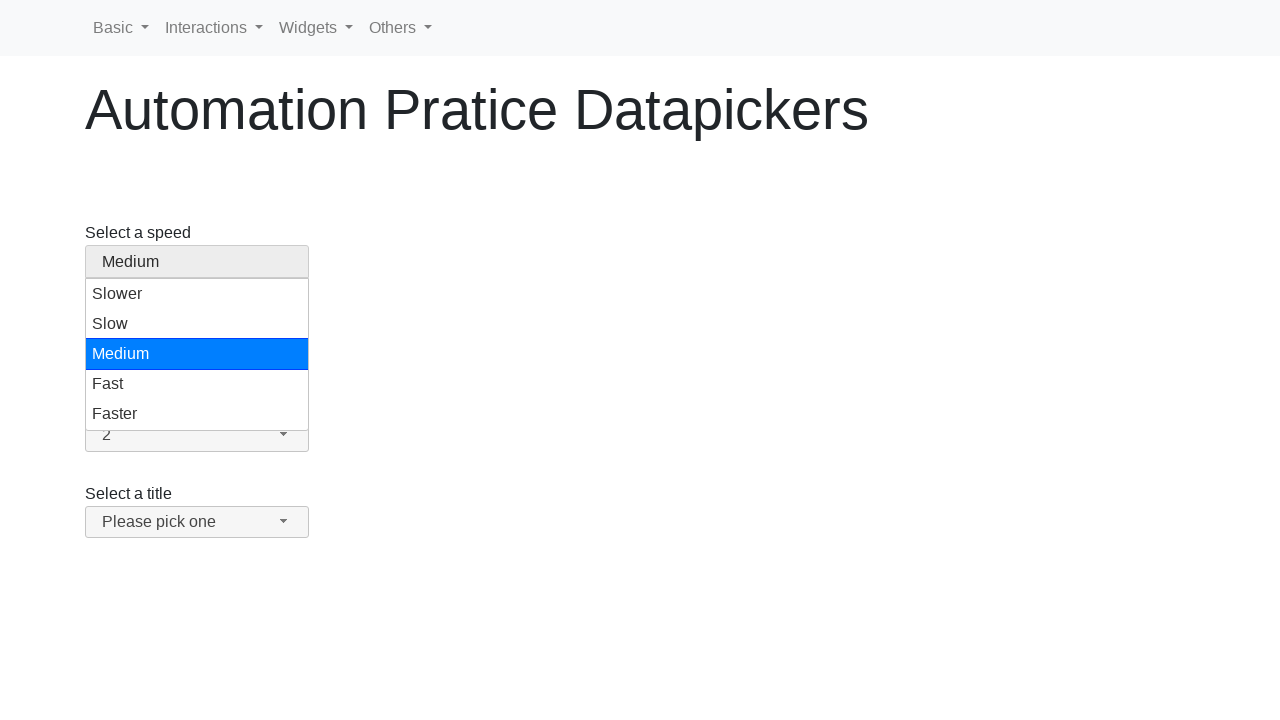

Speed menu became visible
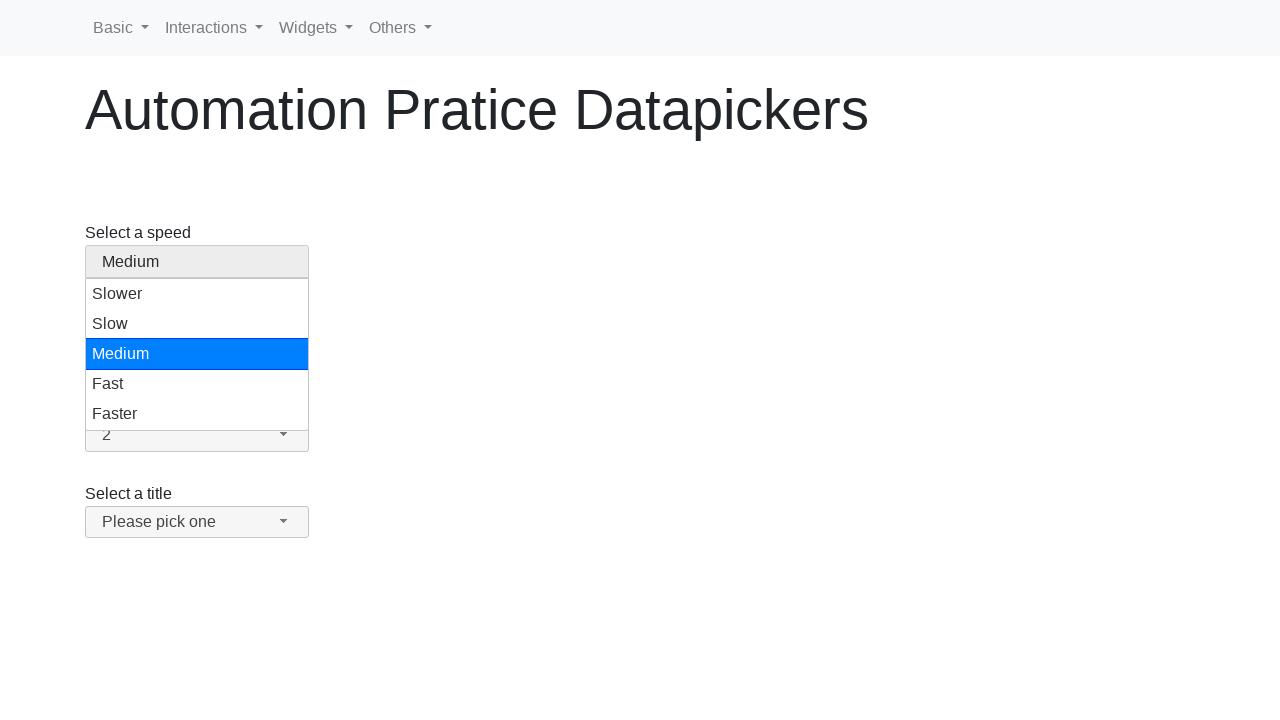

Selected a speed option from the dropdown menu at (197, 354) on #speed-menu .ui-menu-item >> nth=2
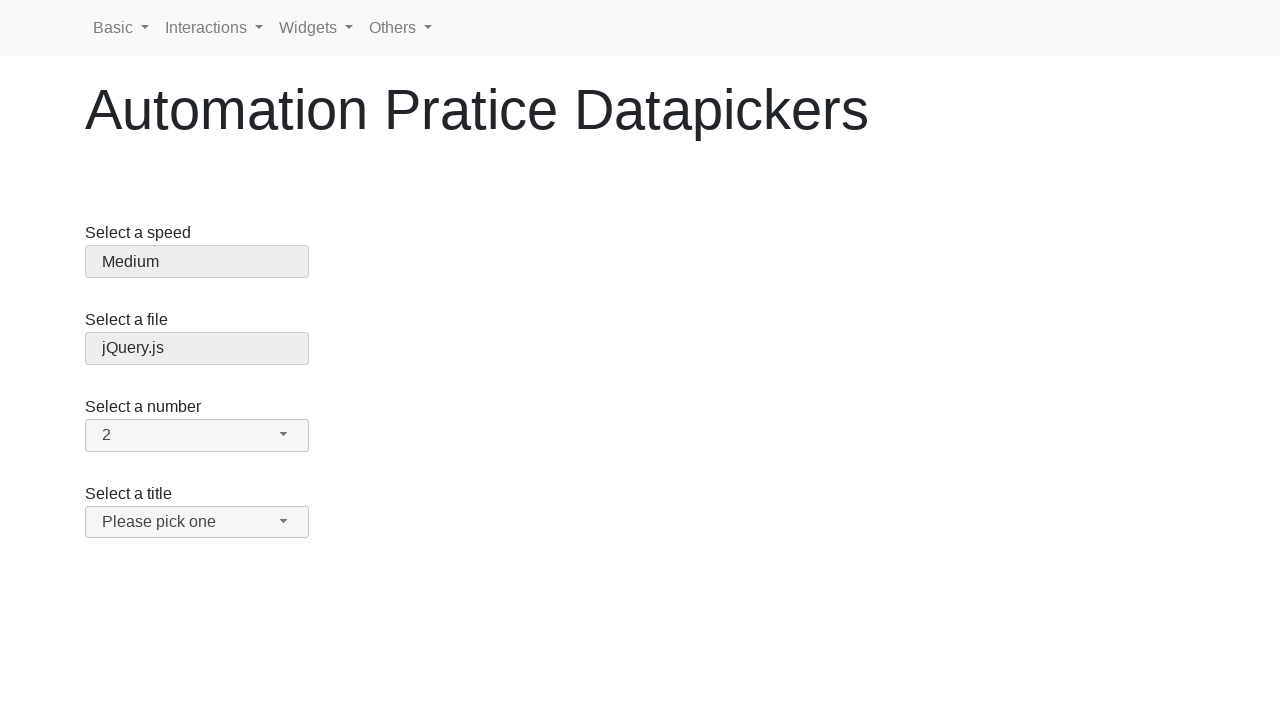

Clicked files button to open dropdown menu at (197, 348) on #files-button
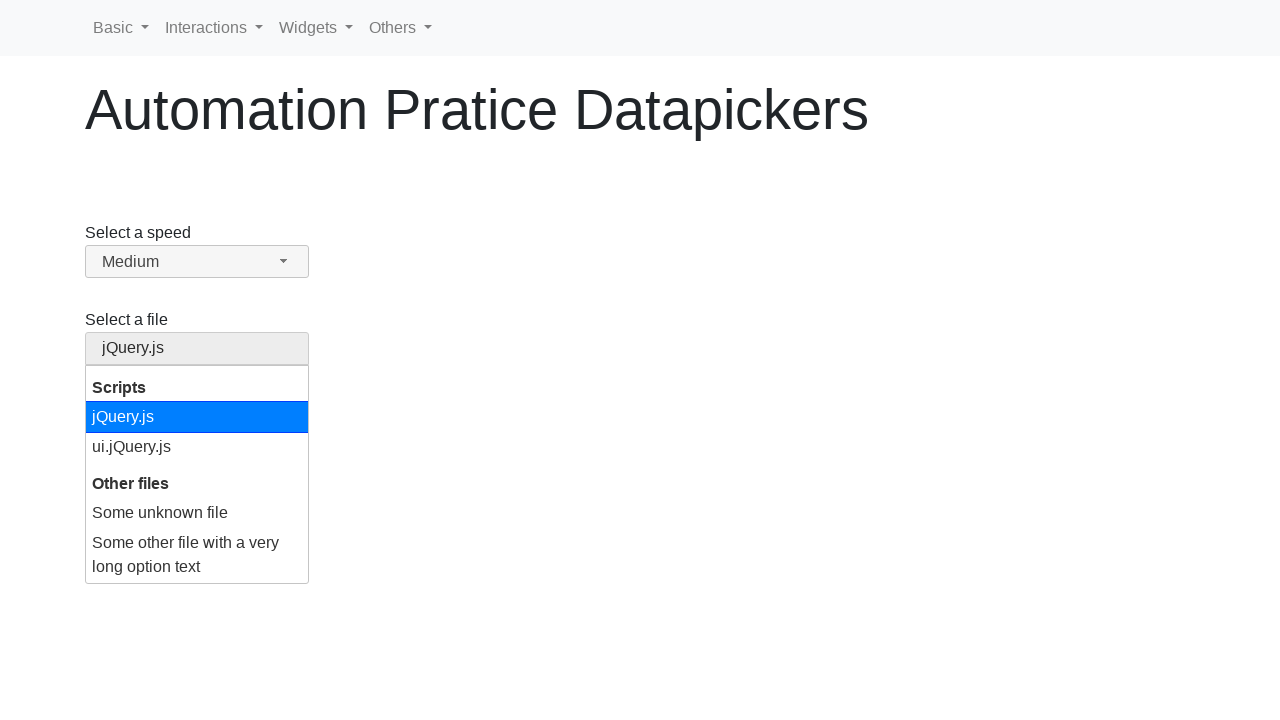

Files menu became visible
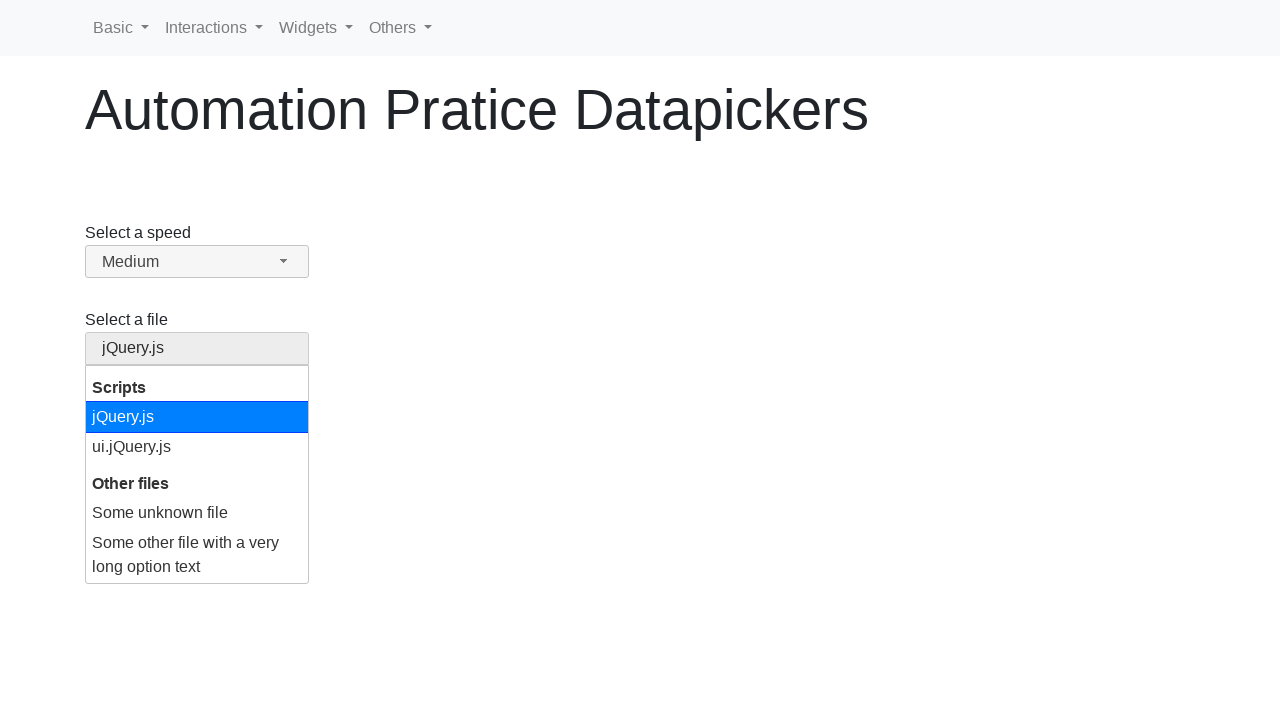

Selected 'Some unknown file' option from the dropdown menu at (197, 513) on xpath=//*[@id='ui-id-8'][text()='Some unknown file']
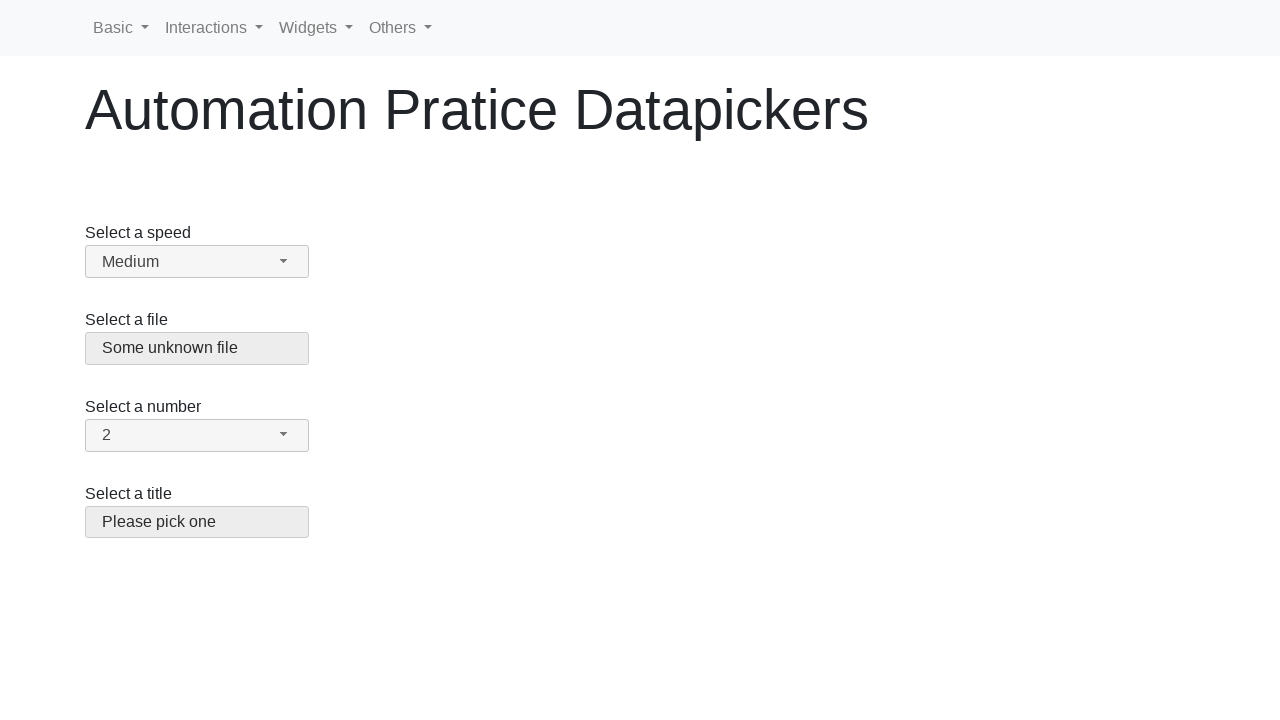

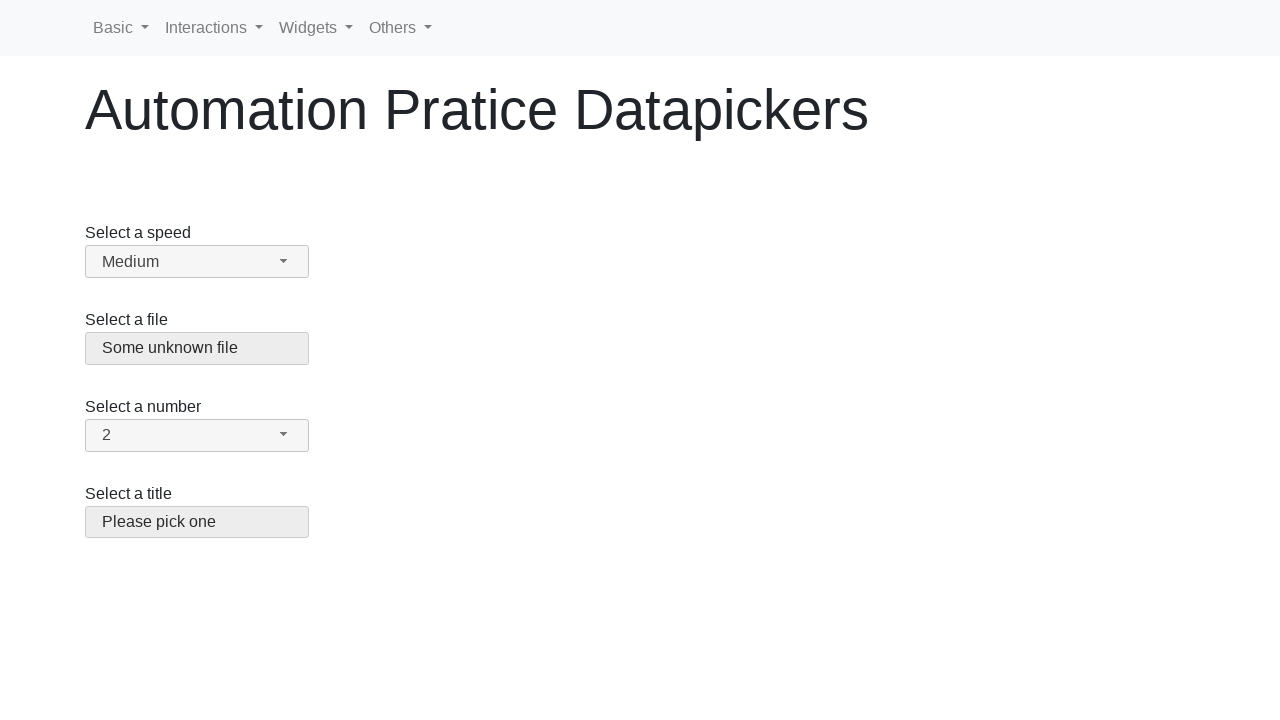